Tests dynamic controls functionality by removing and adding a checkbox, then enabling an input field and typing text into it to verify the controls respond correctly.

Starting URL: https://the-internet.herokuapp.com/dynamic_controls

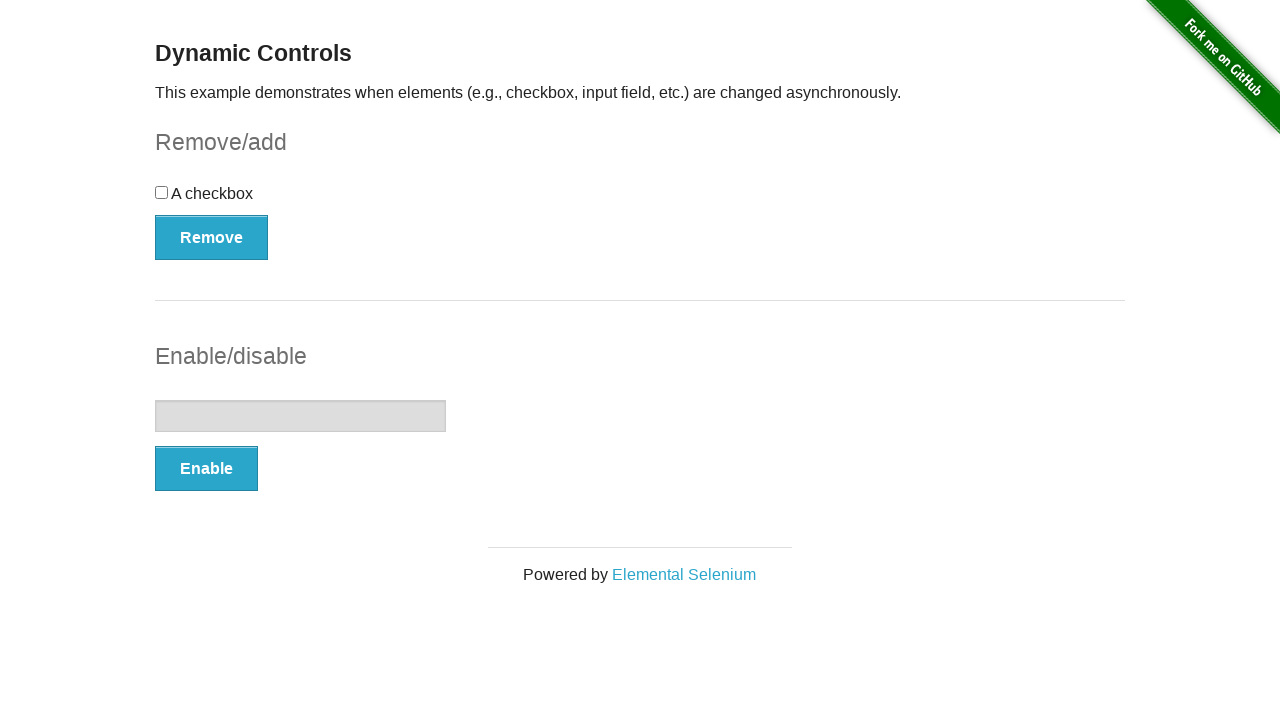

Clicked Remove button to remove checkbox at (212, 237) on xpath=//button[text()='Remove']
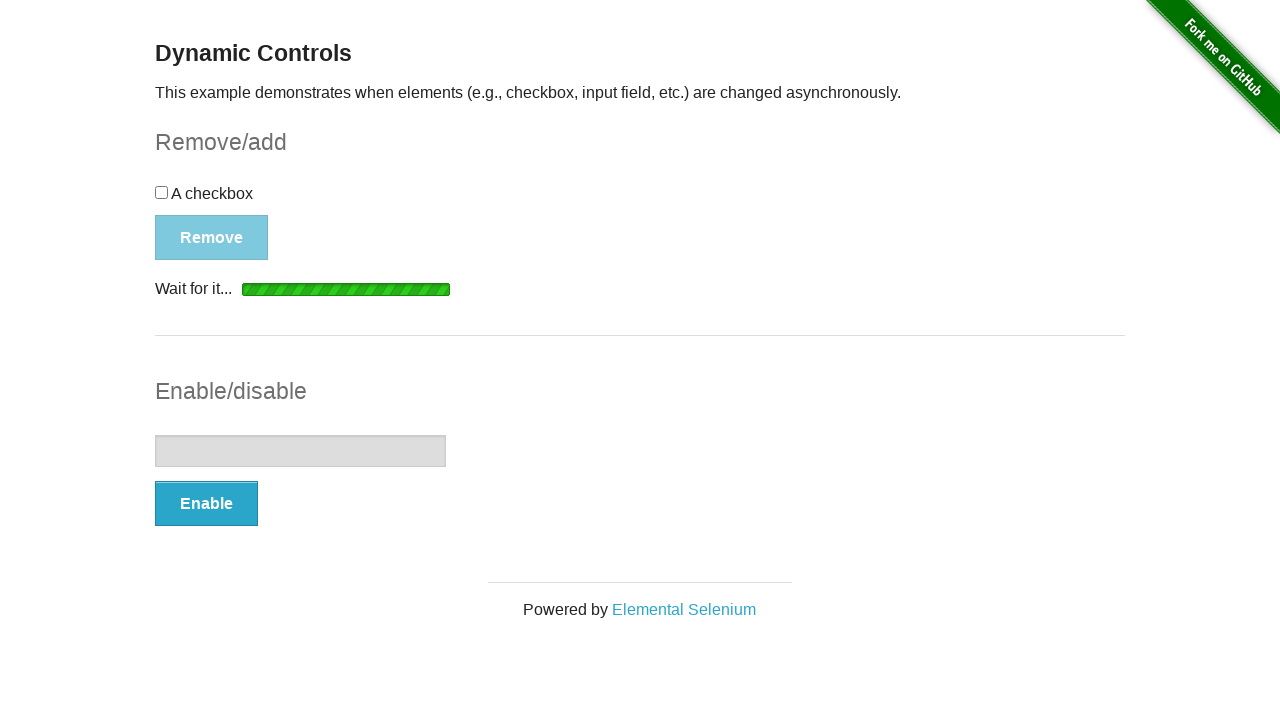

Waited for 'It's gone!' message to appear
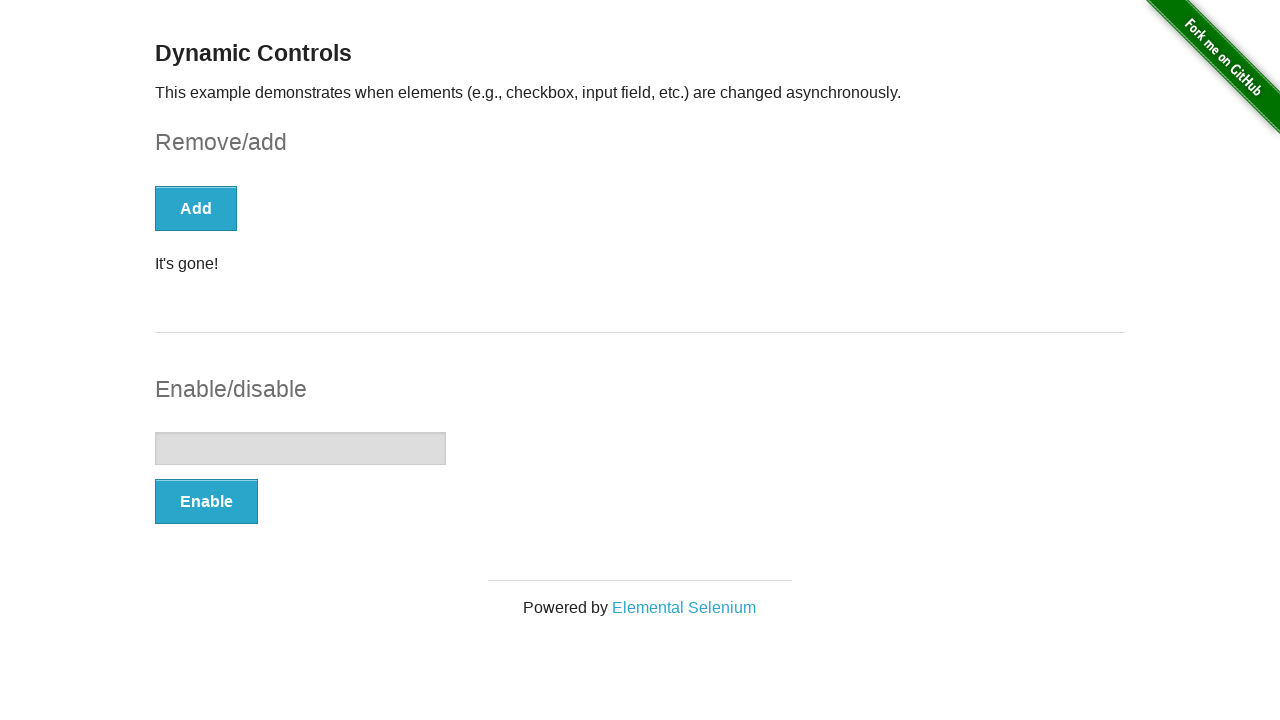

Clicked Add button to add checkbox back at (196, 208) on xpath=//button[text()='Add']
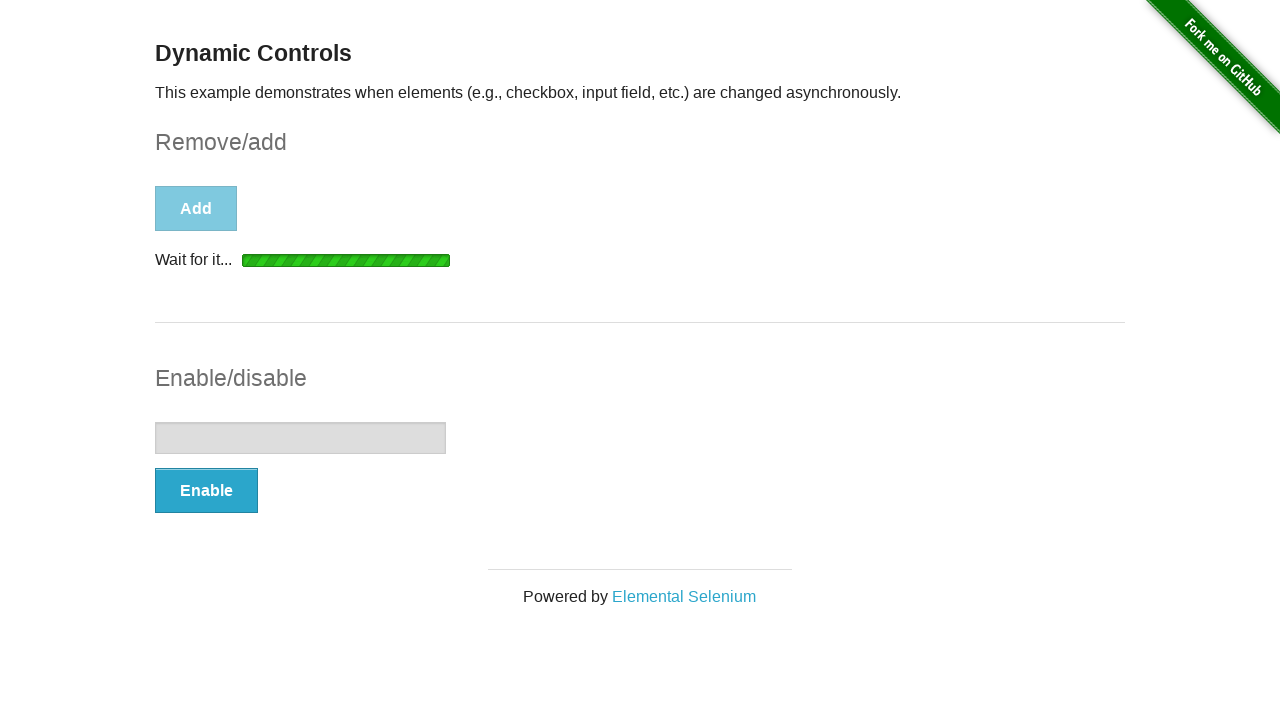

Waited for 'It's back!' message to appear
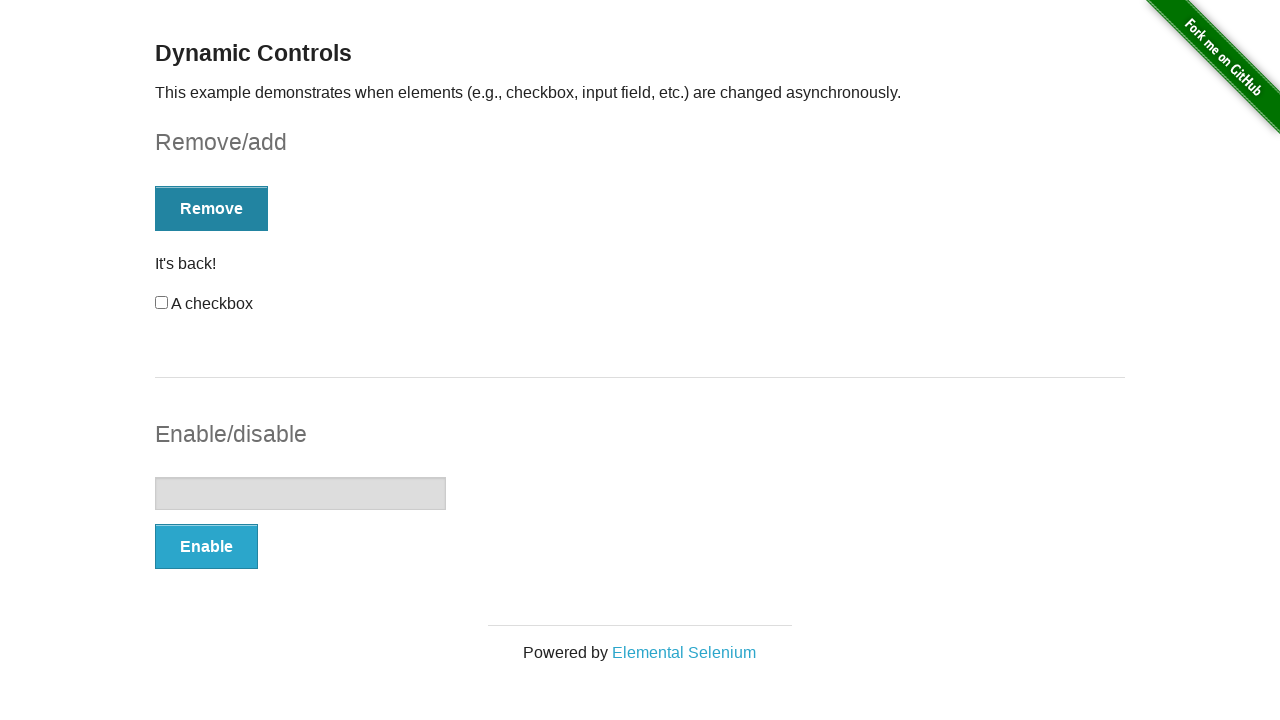

Clicked Enable button to enable input field at (206, 546) on xpath=//button[text()='Enable']
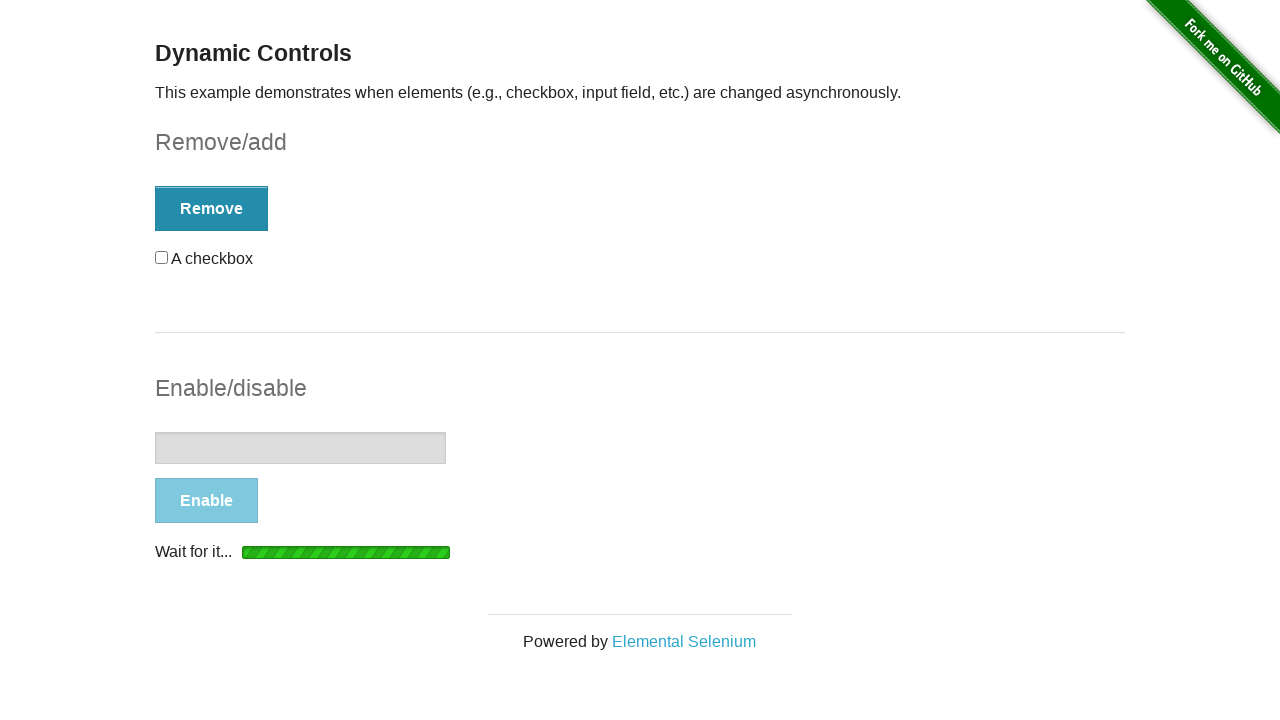

Waited for 'It's enabled!' message to appear
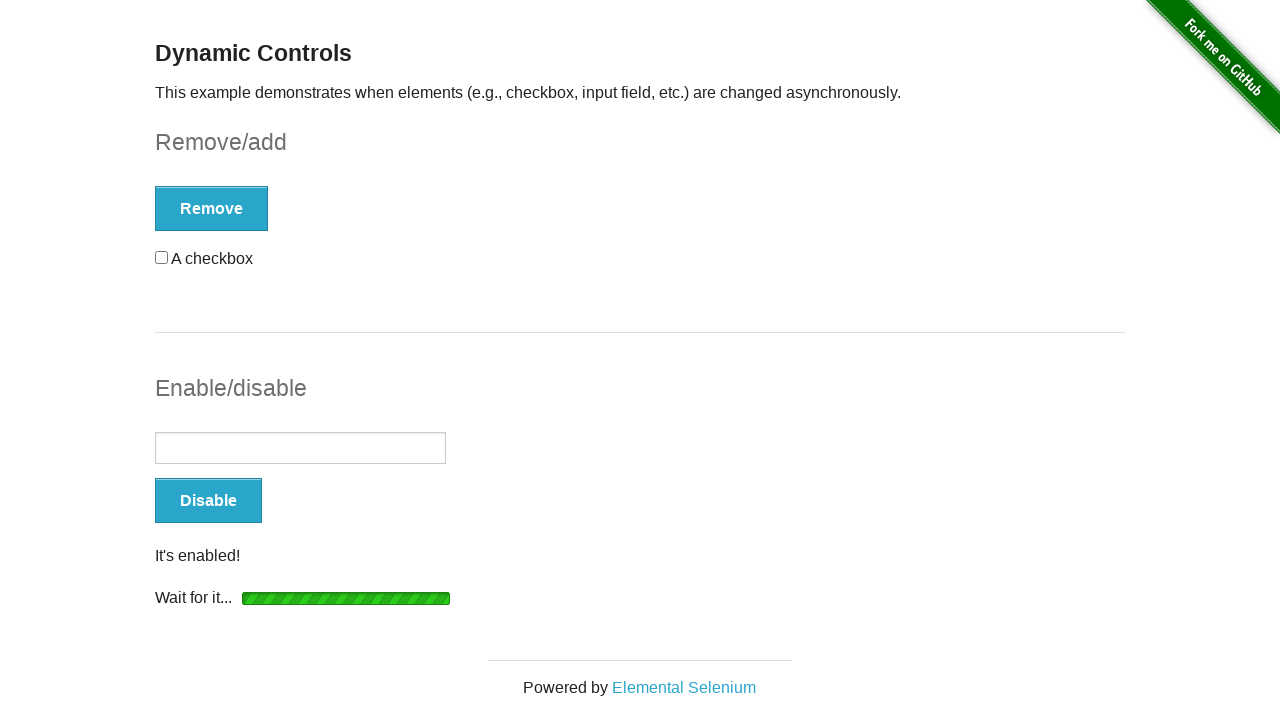

Filled input field with 'Prueba QA' on #input-example input
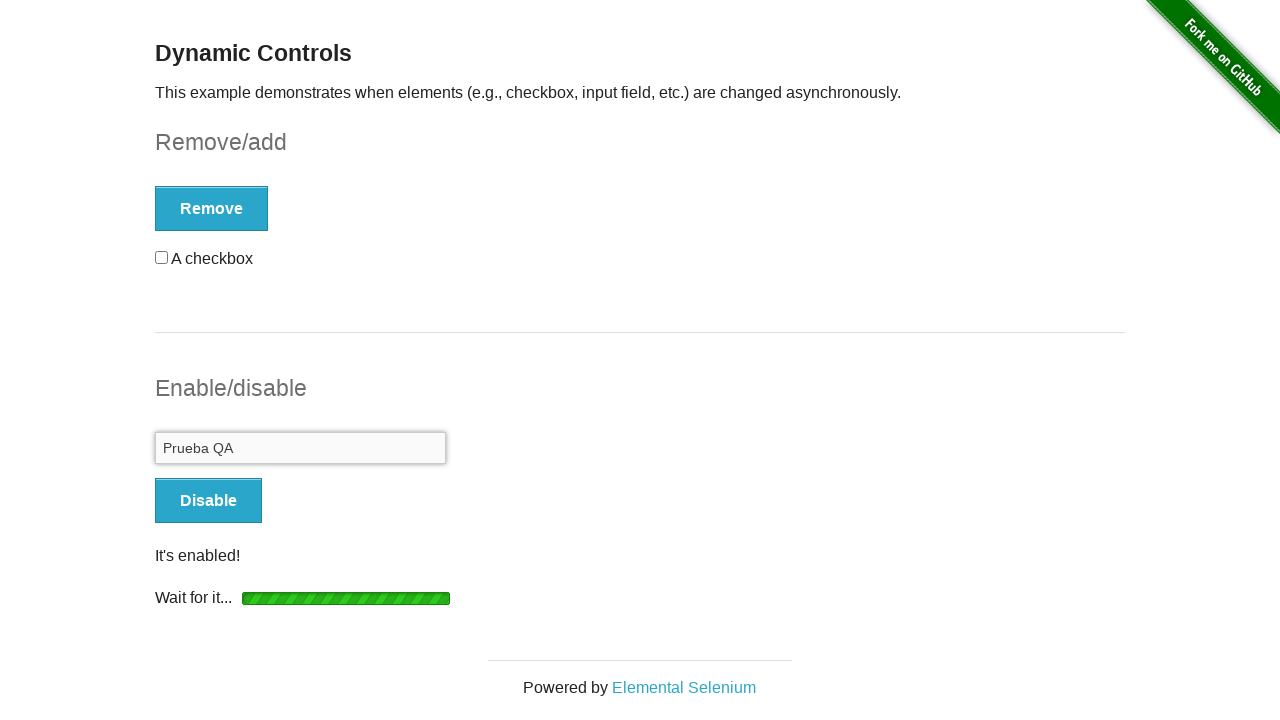

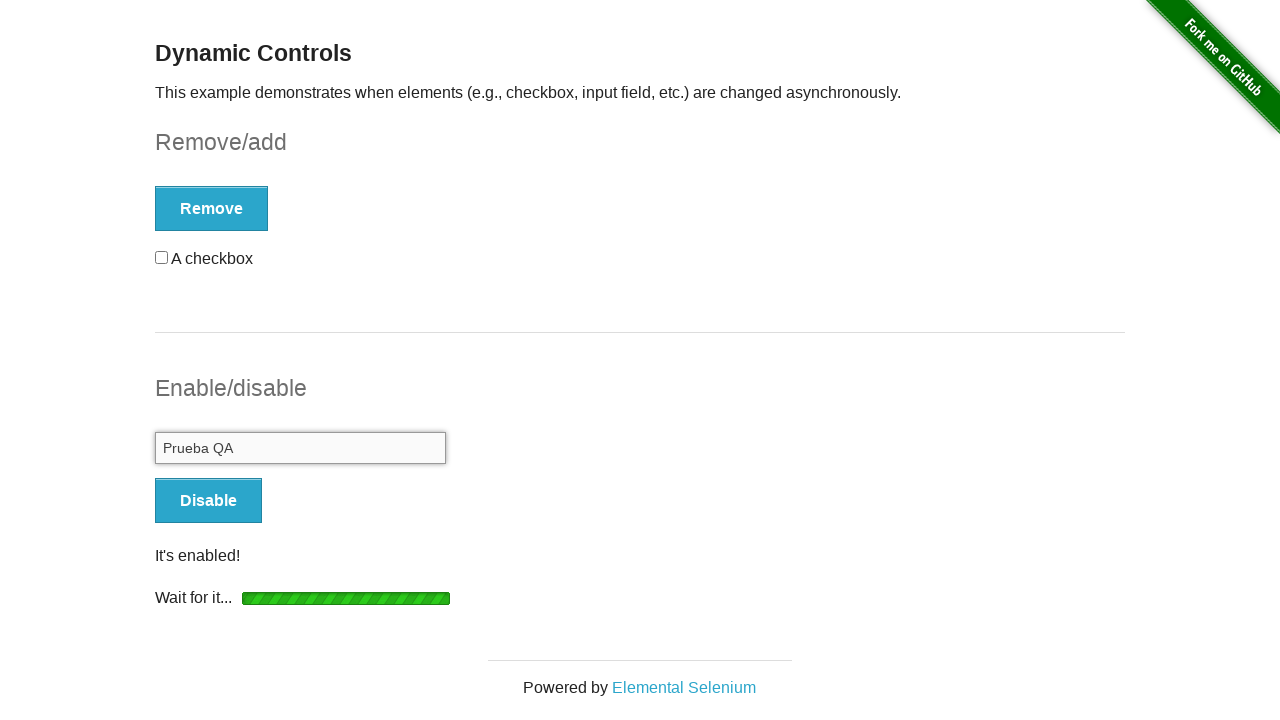